Tests drag and drop functionality by dragging an element to a drop target

Starting URL: https://practice-automation.com/gestures/

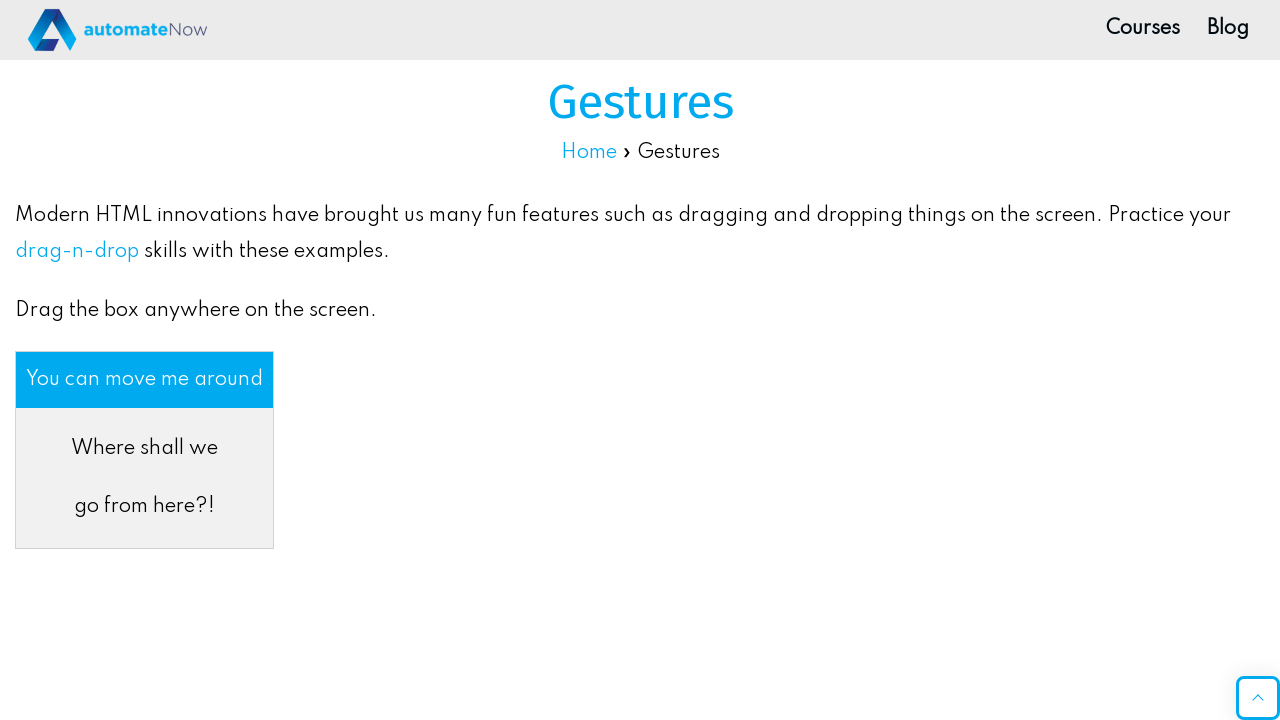

Scrolled to the drag and drop section
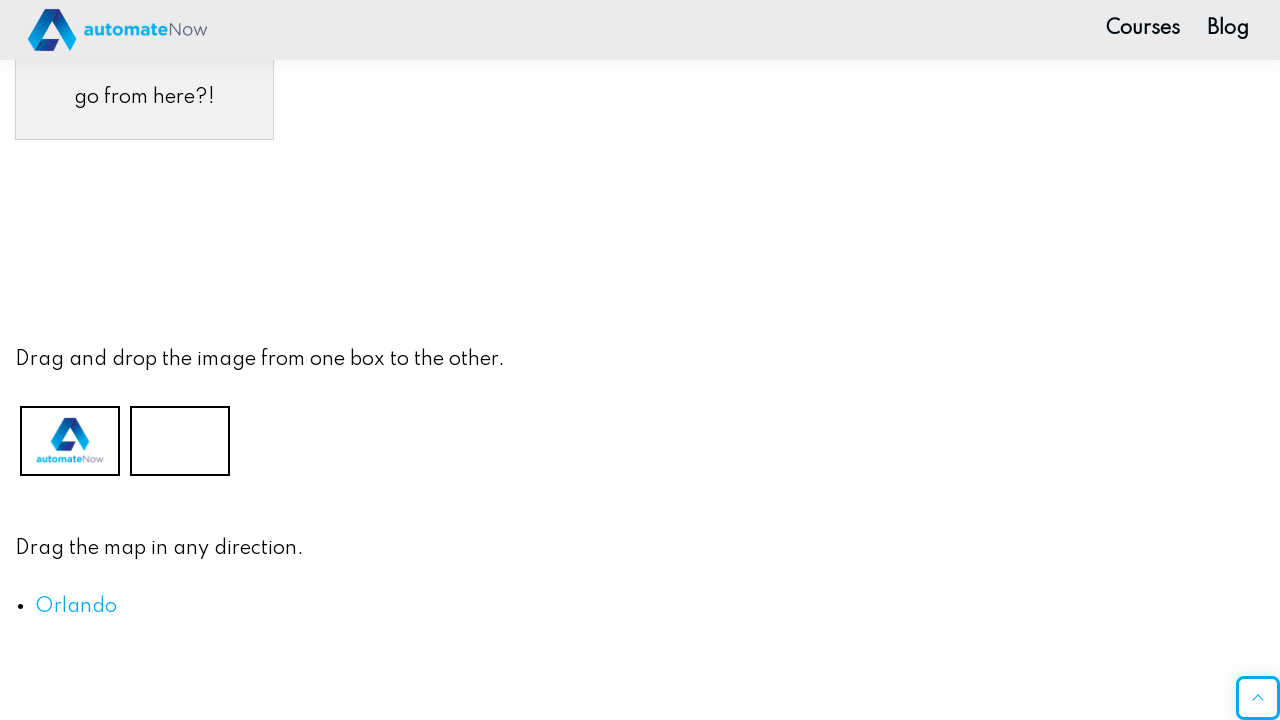

Dragged element to drop target at (180, 440)
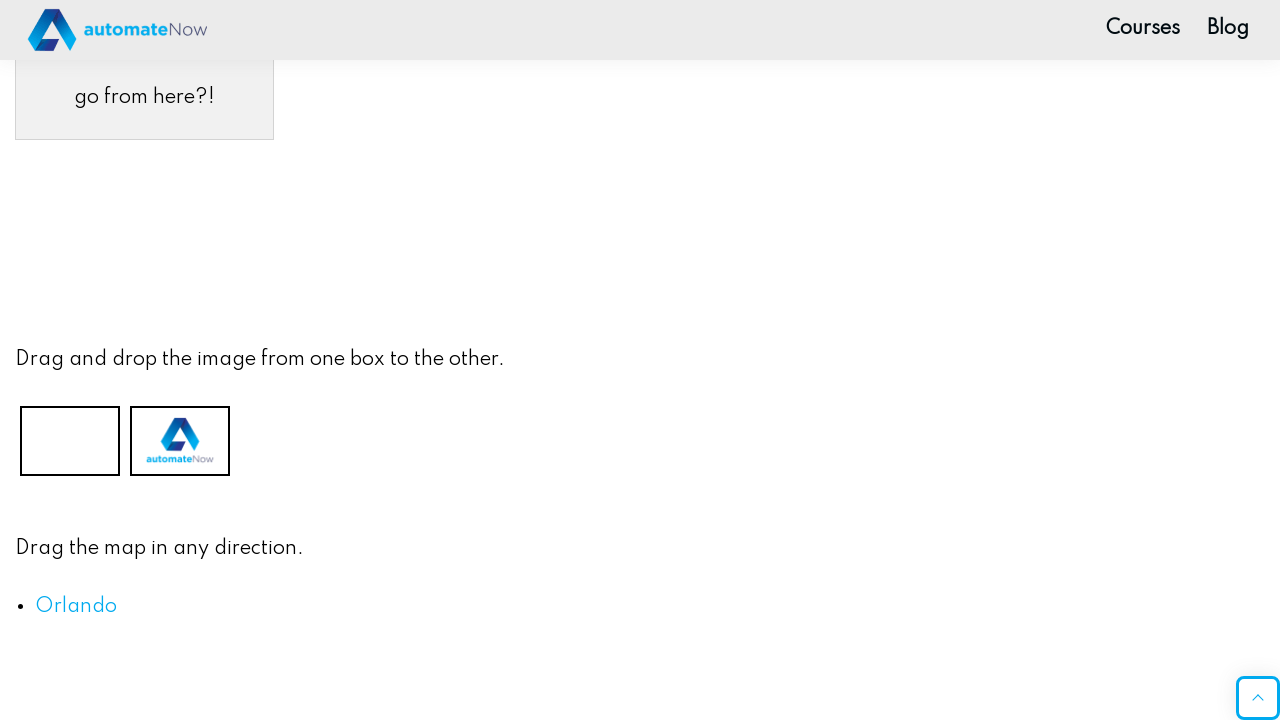

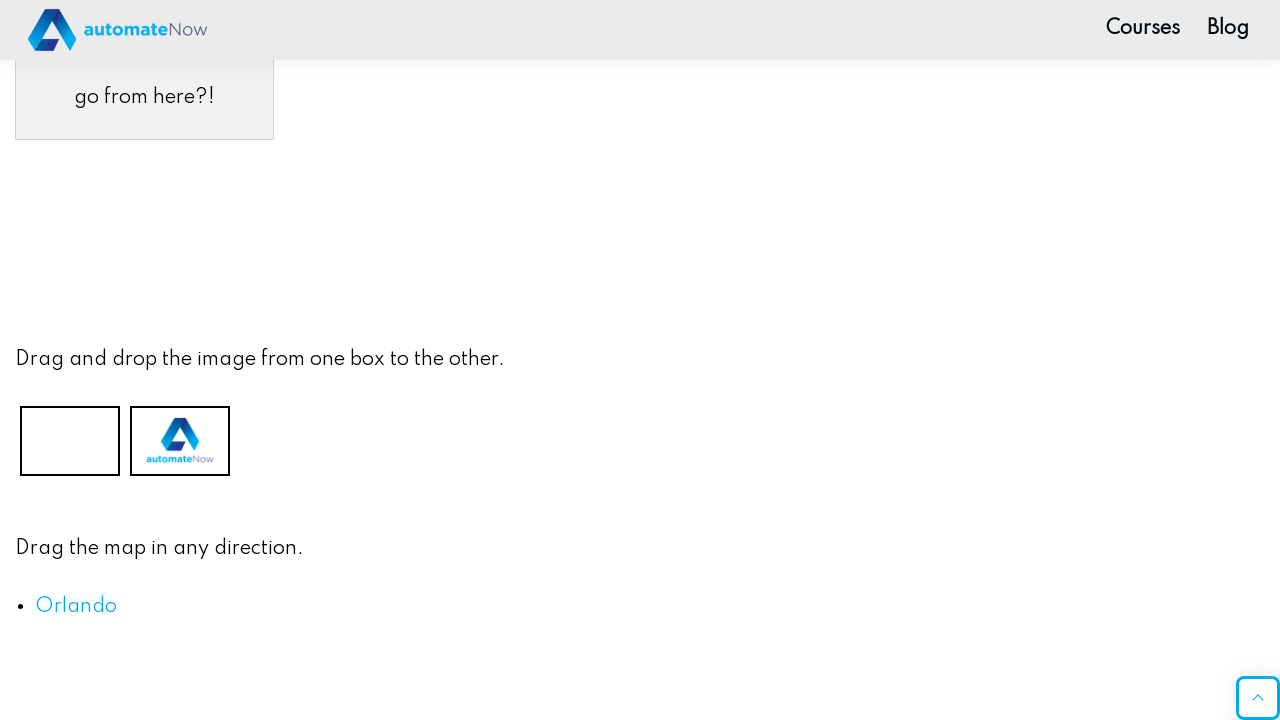